Tests creating a new todo item in the TodoMVC Vue.js app and verifies it appears in the list

Starting URL: https://todomvc.com/examples/vue/dist/#/

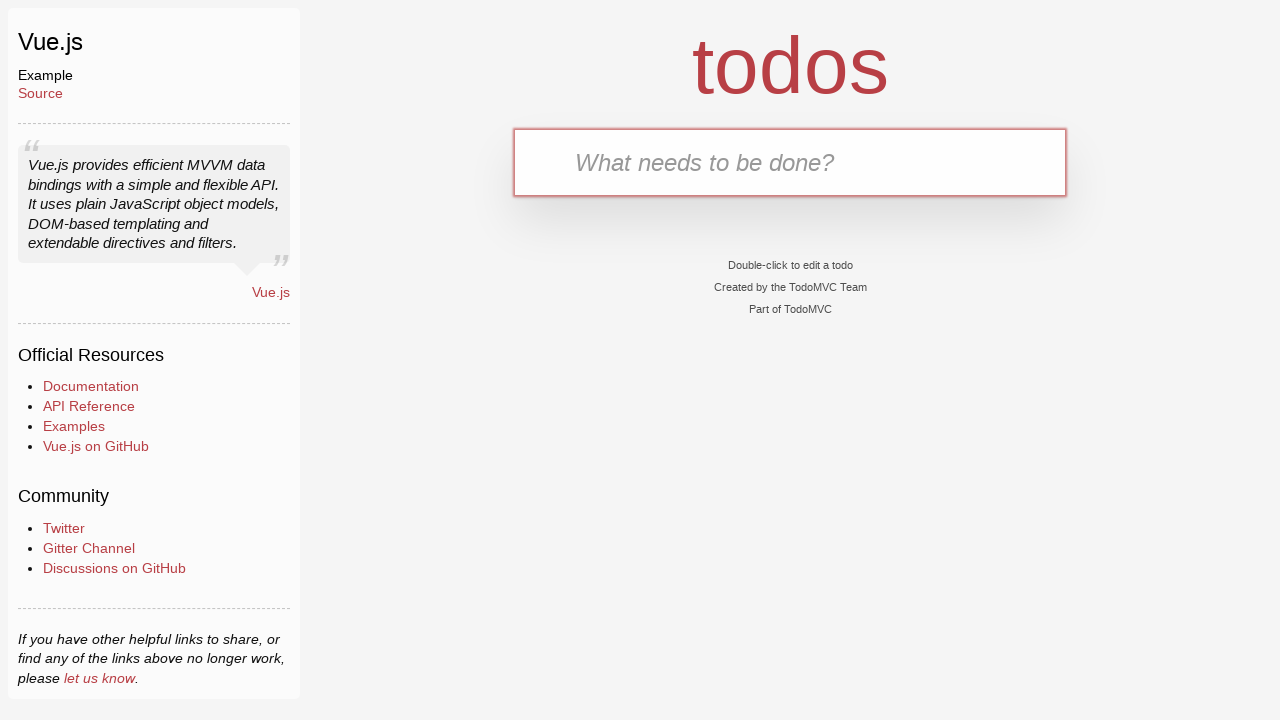

Navigated to TodoMVC Vue.js app
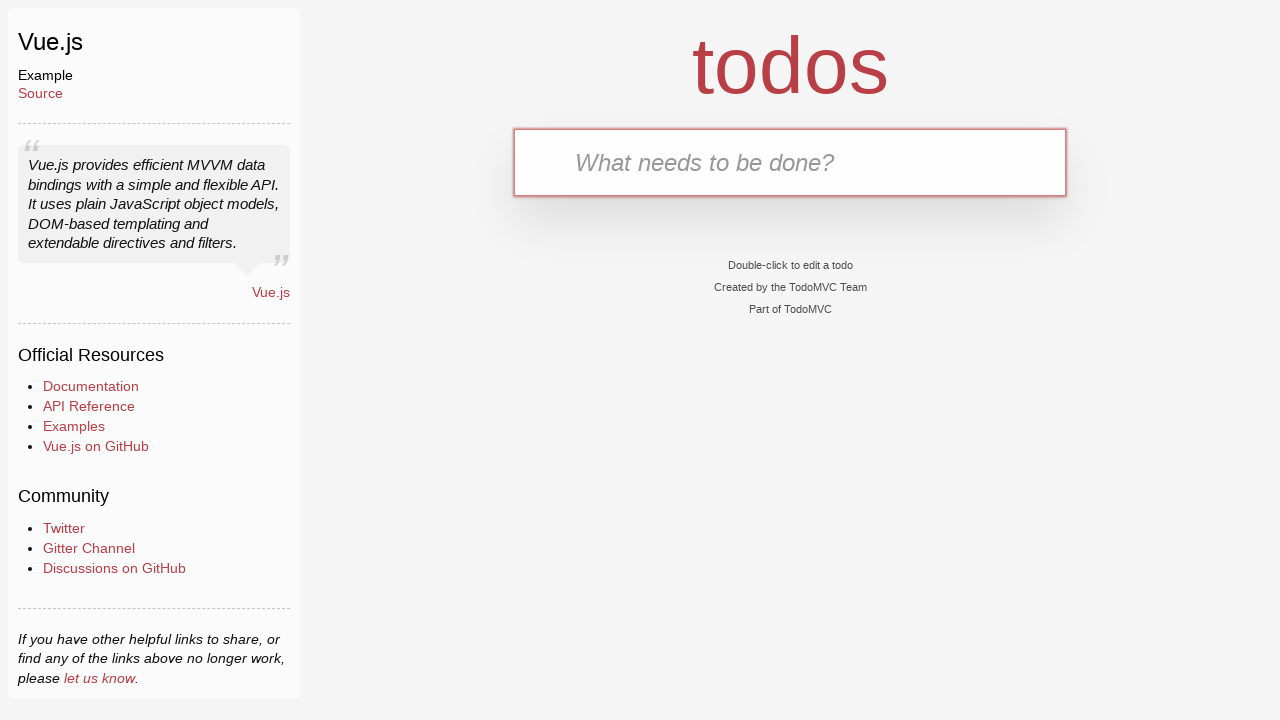

Filled new todo input field with 'This is a Todo' on .new-todo
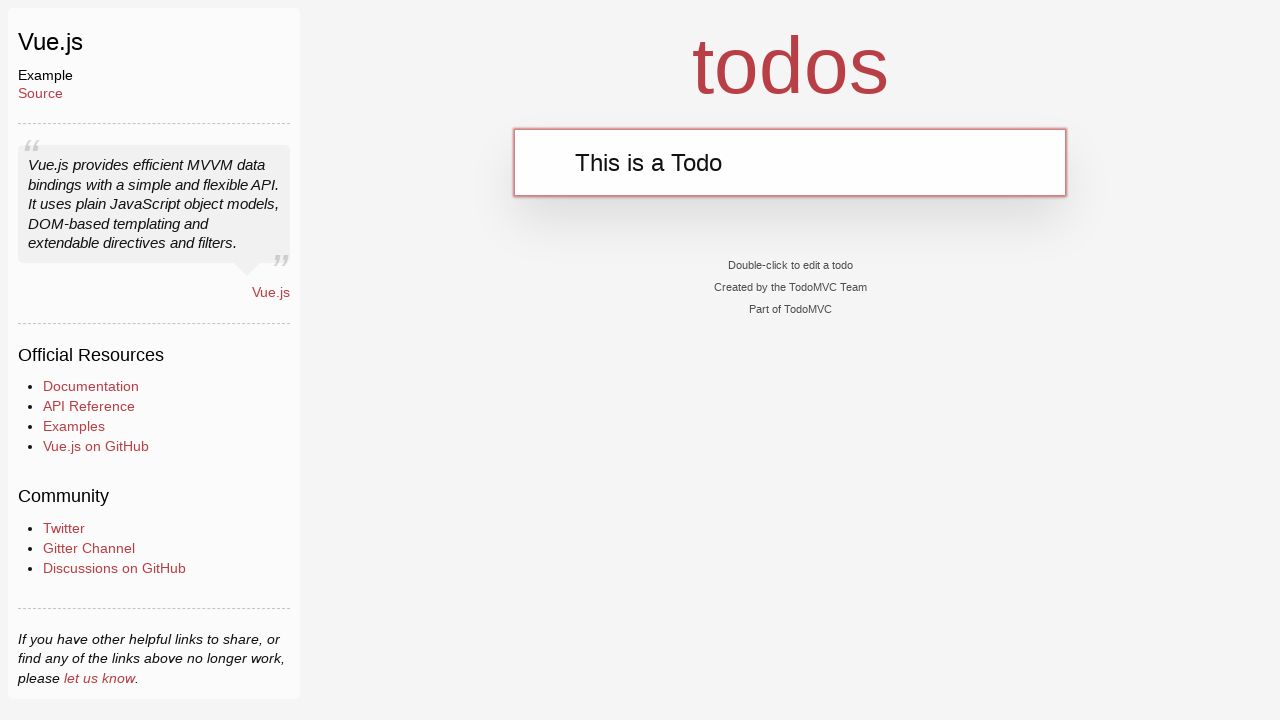

Pressed Enter to create the todo item on .new-todo
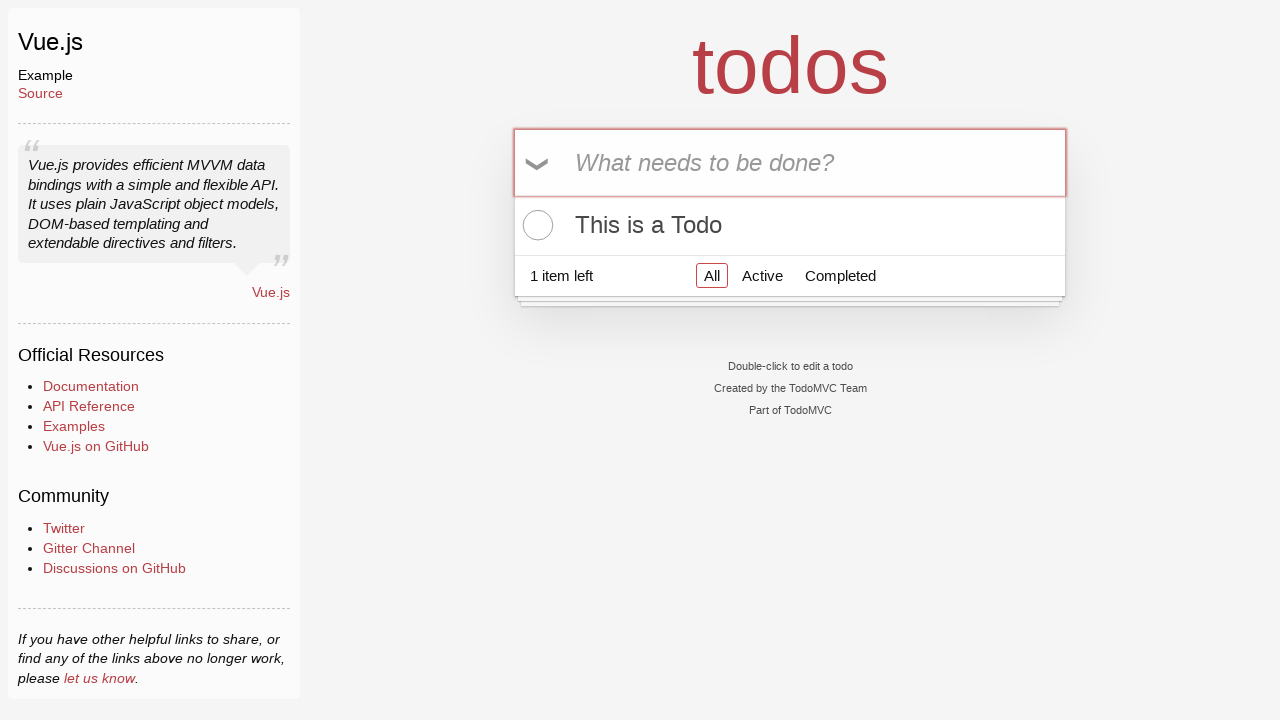

Todo item appeared in the list
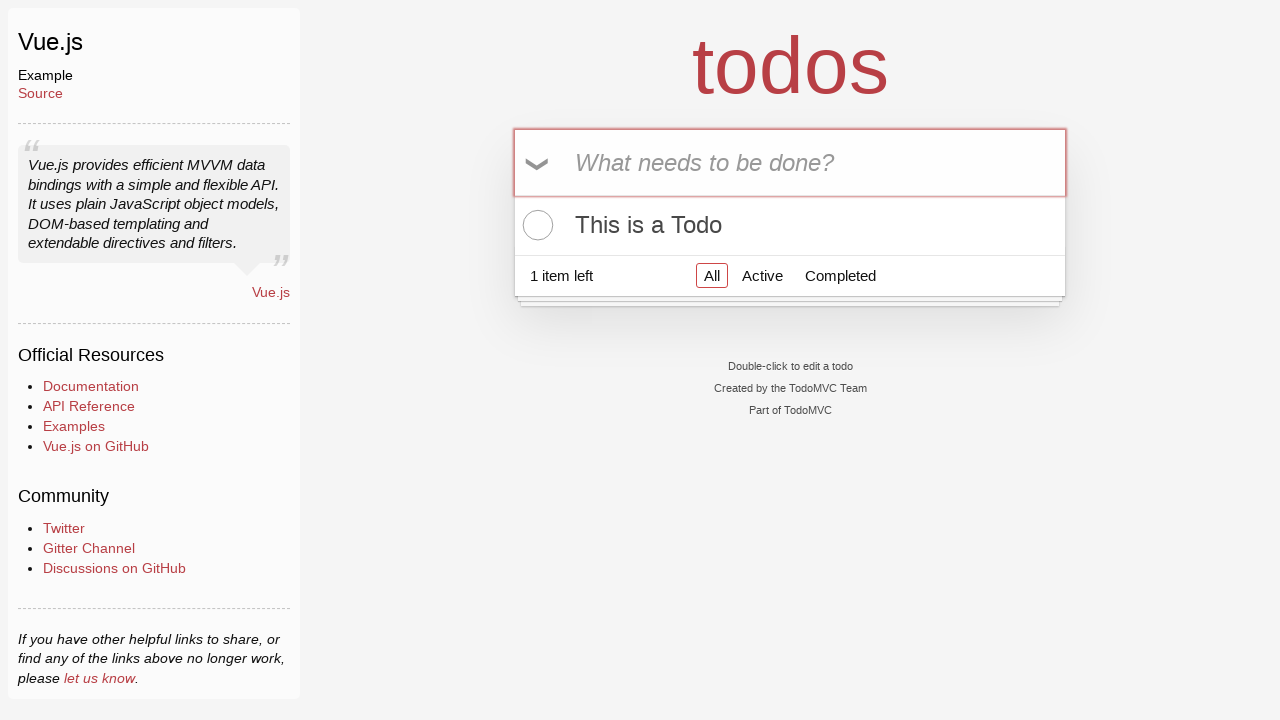

Located the todo item label
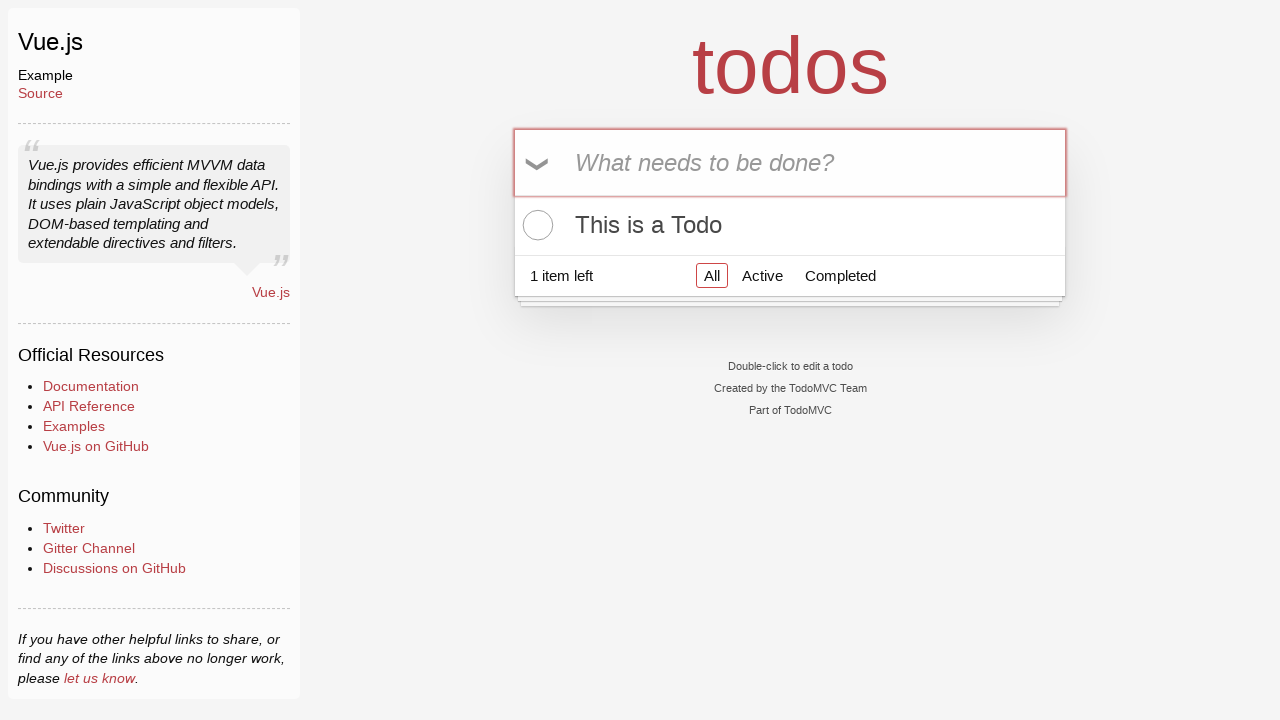

Verified todo content matches 'This is a Todo'
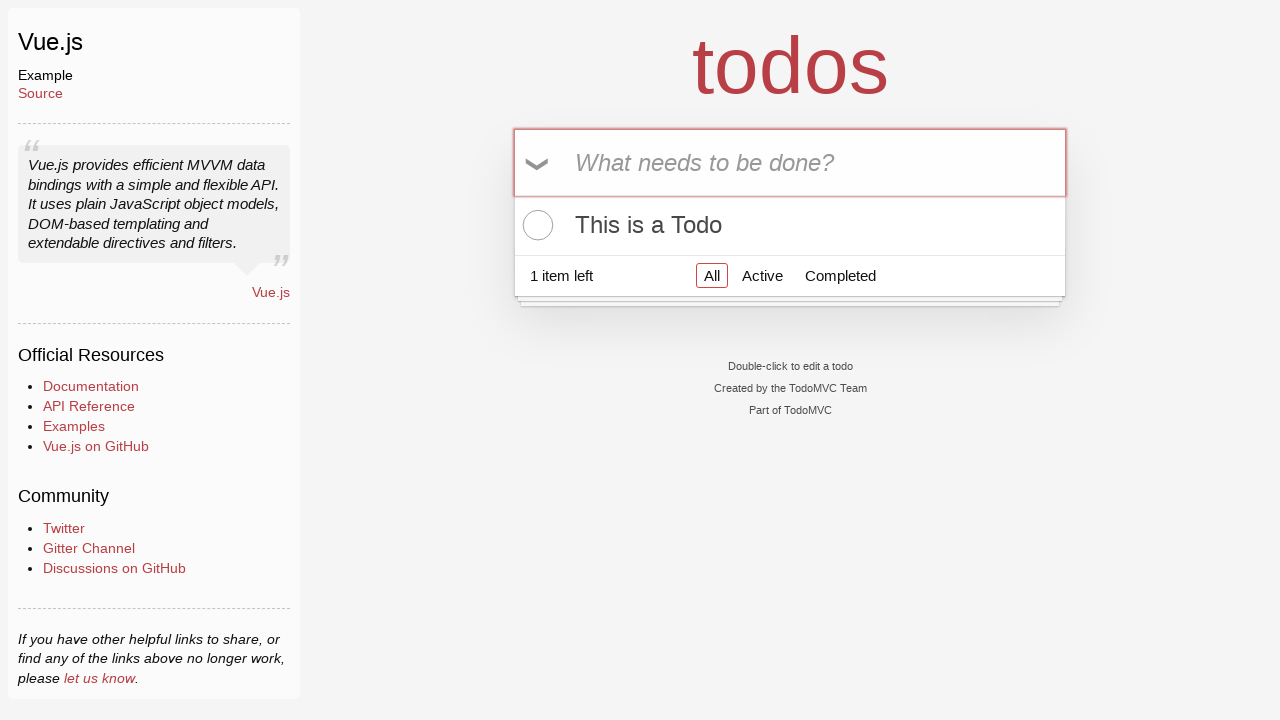

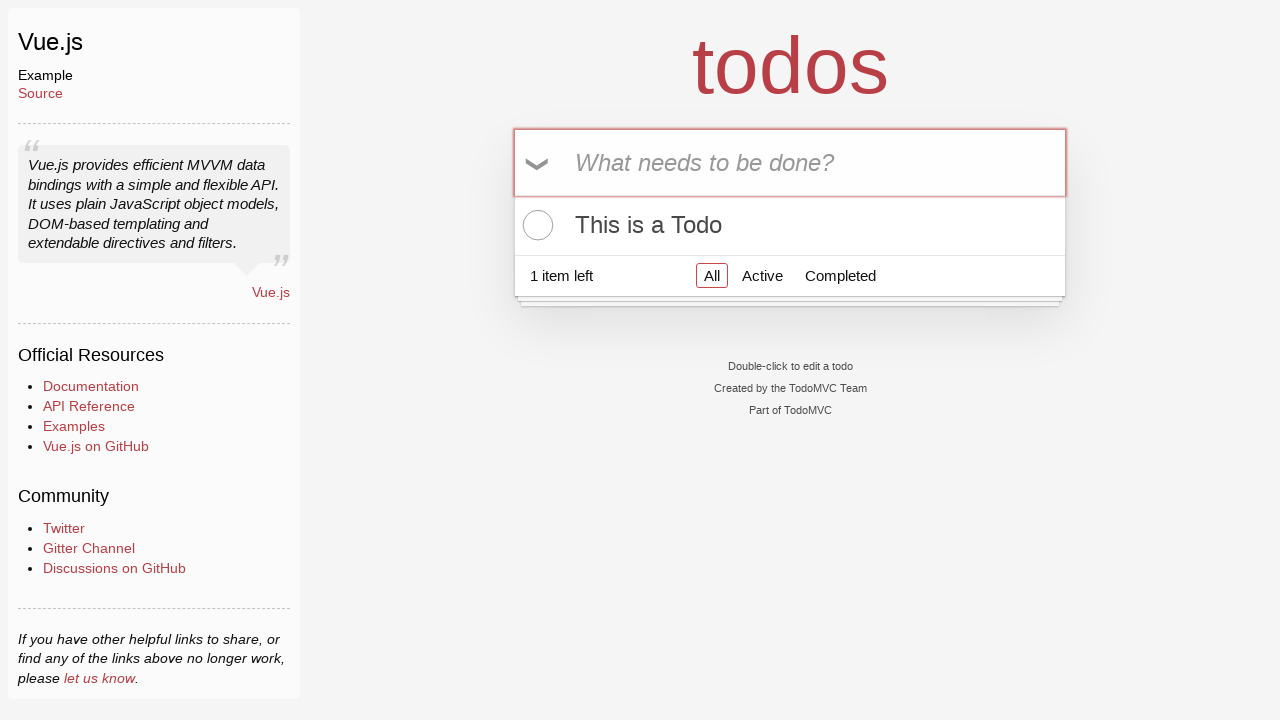